Tests date picker functionality by entering a date and pressing Enter

Starting URL: https://formy-project.herokuapp.com/datepicker

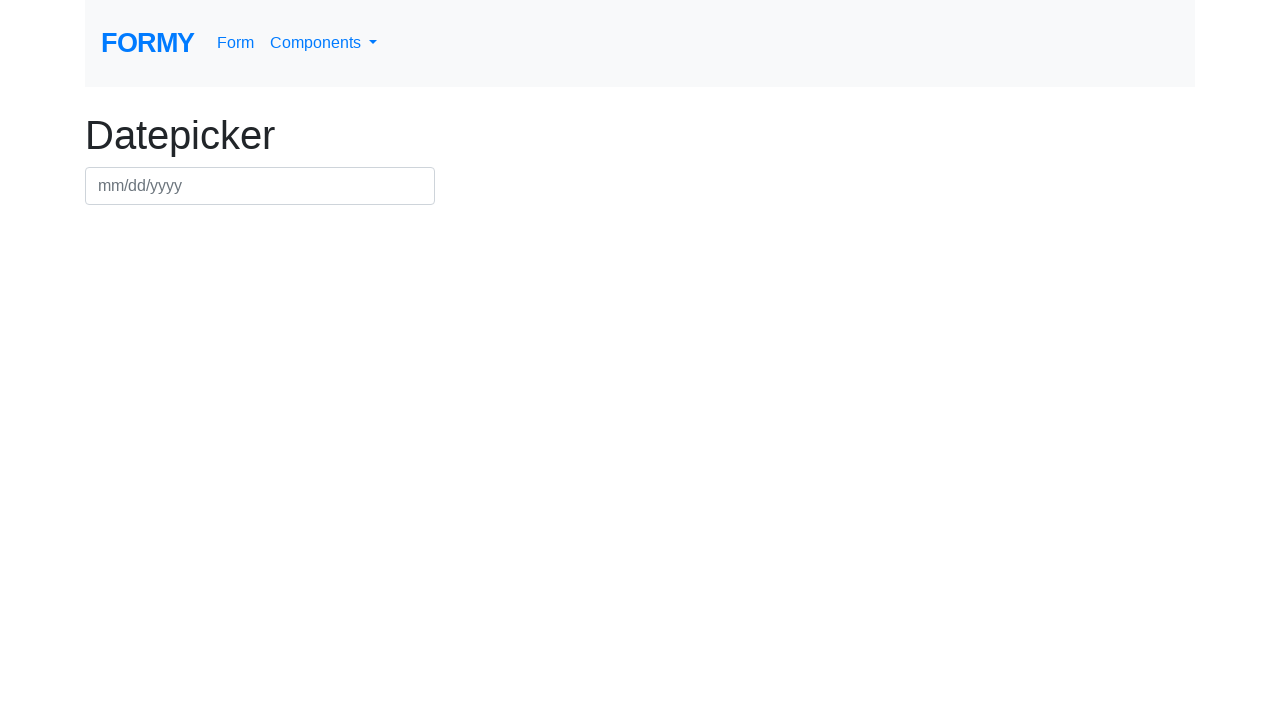

Filled datepicker field with date '03/03/2020' on #datepicker
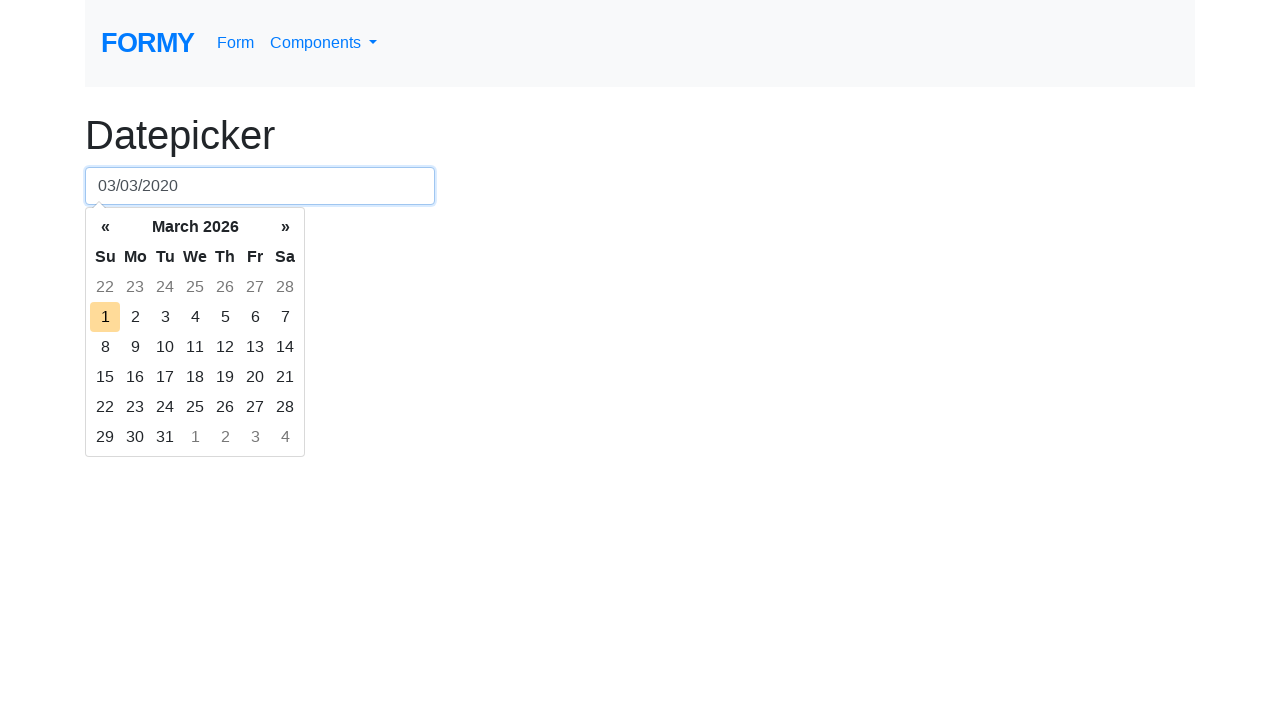

Pressed Enter to confirm date selection on #datepicker
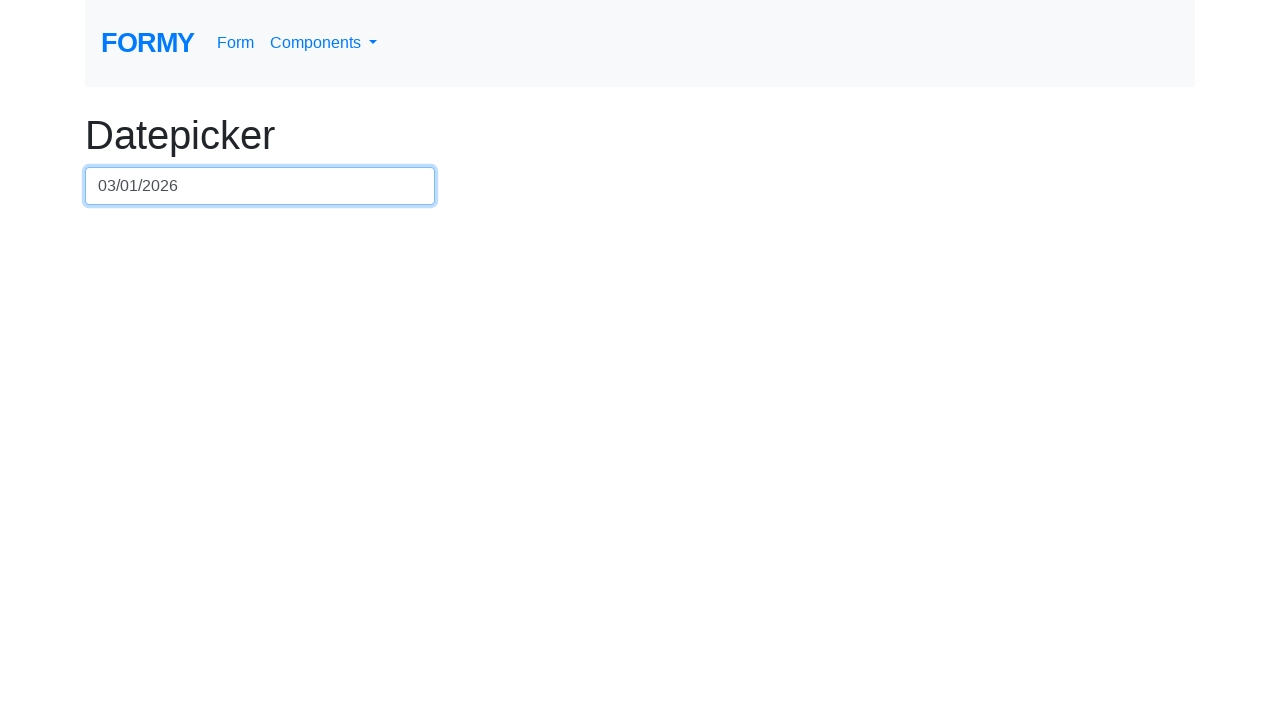

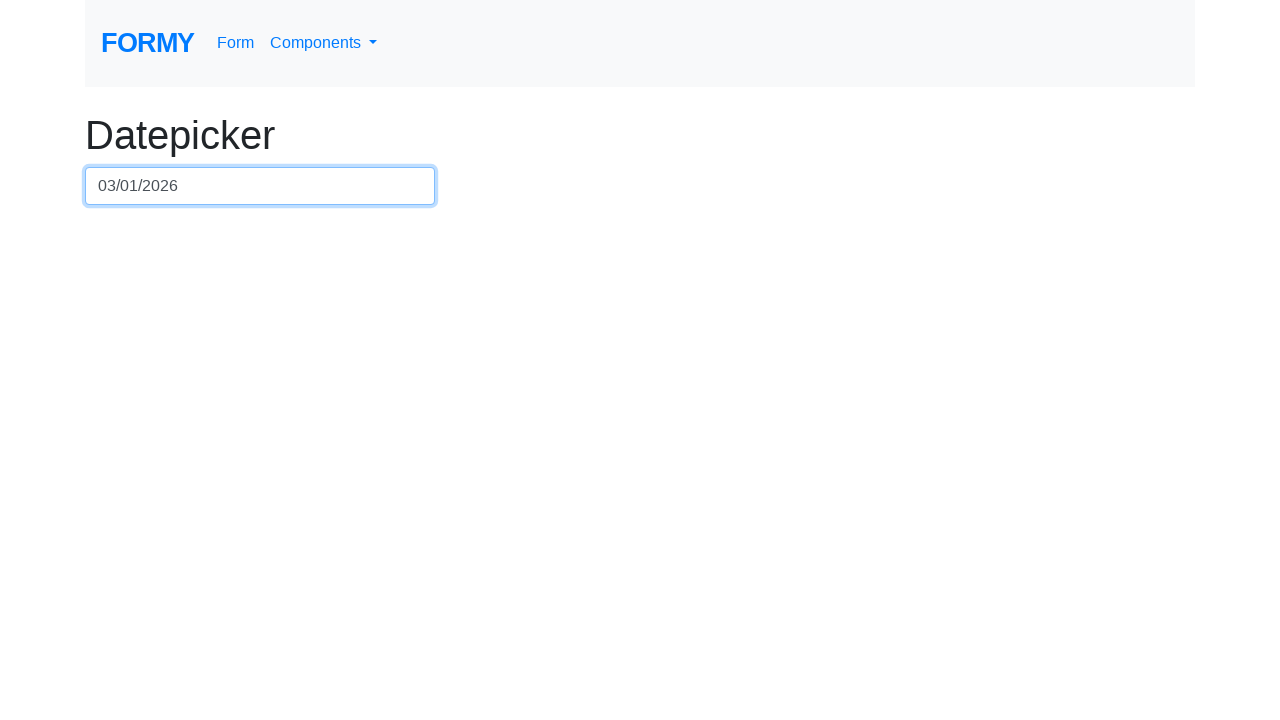